Tests the complete save flow by editing multiple fields and saving, verifying no 500 errors occur.

Starting URL: https://aistudio555jamstack-production.up.railway.app/content-admin-comprehensive.html

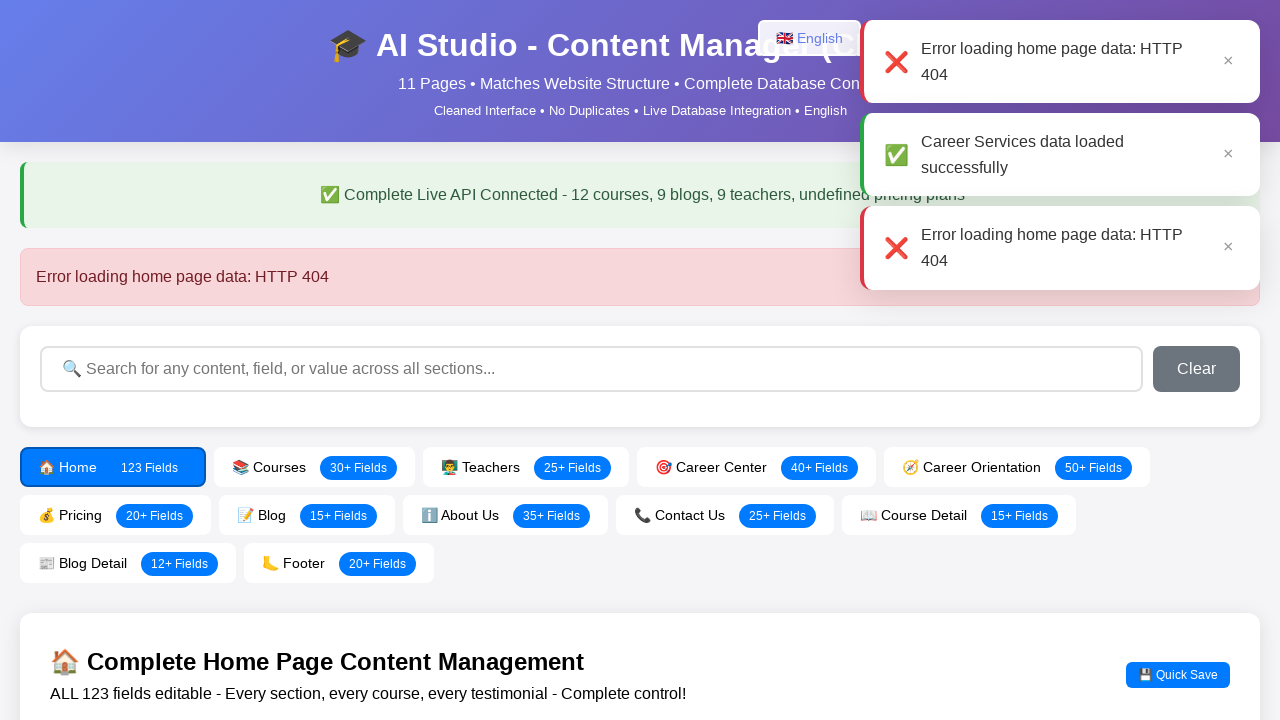

Clicked Home Page tab at (640, 277) on text=Home Page
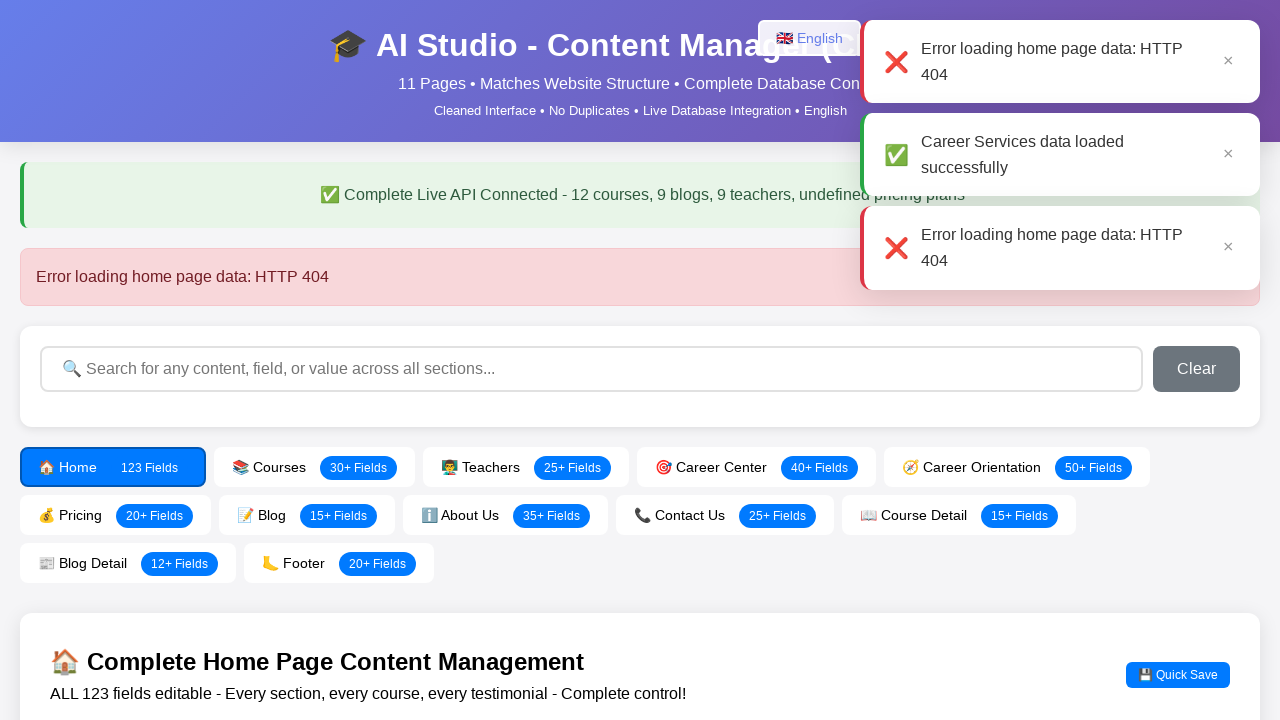

Waited 1000ms for Home Page tab to load
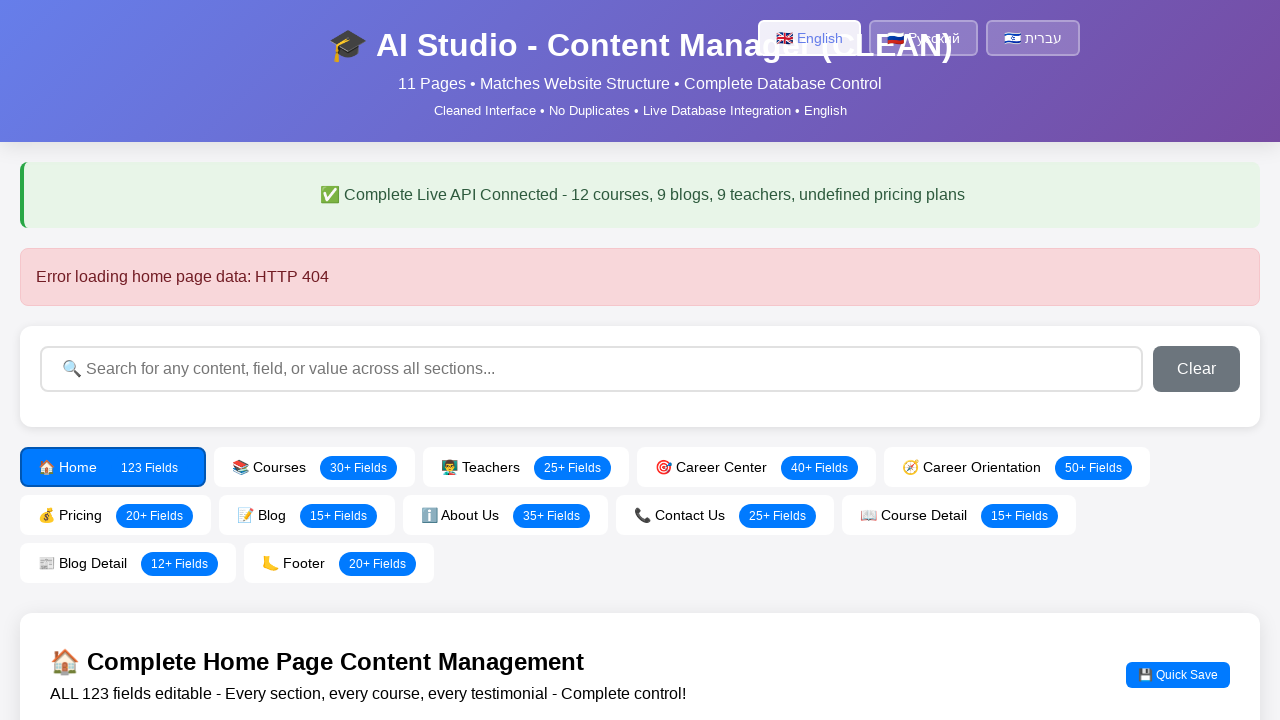

Filled homeHeroTitle field with 'QA Test Title' on #homeHeroTitle
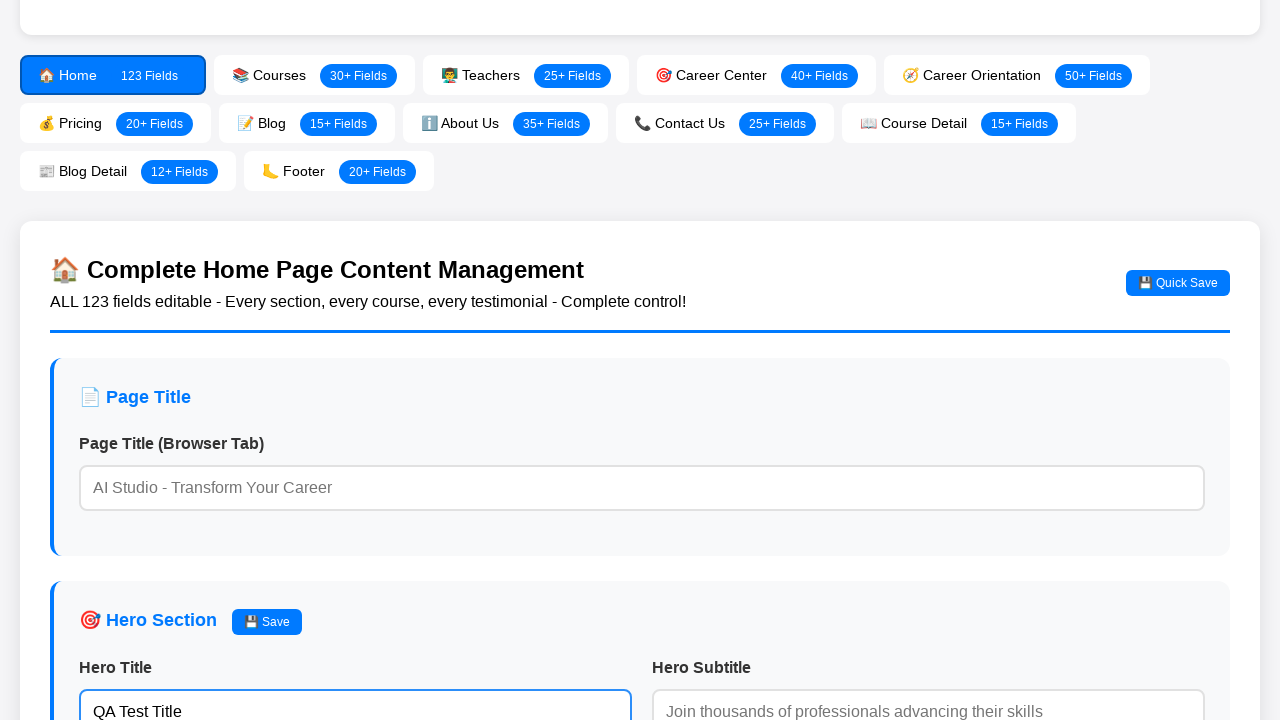

Filled homeHeroSubtitle field with 'QA Test Subtitle' on #homeHeroSubtitle
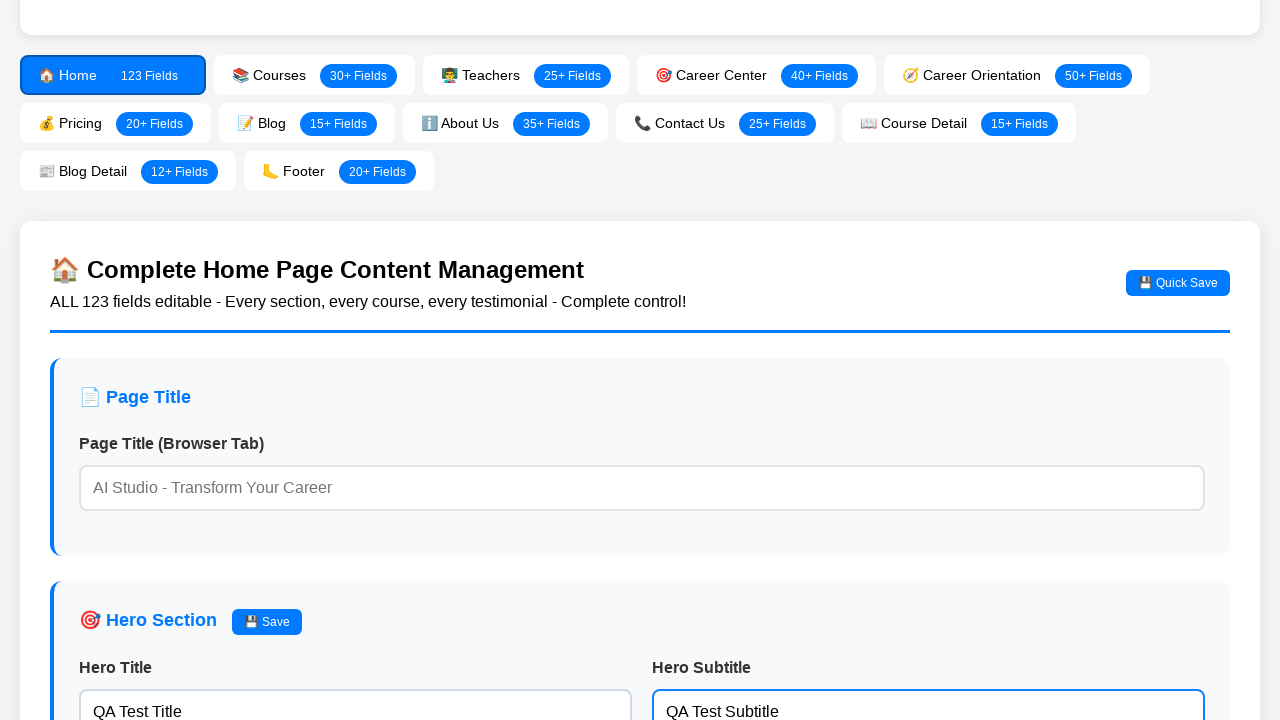

Filled homeFeaturedTitle field with 'Featured Courses Test' on #homeFeaturedTitle
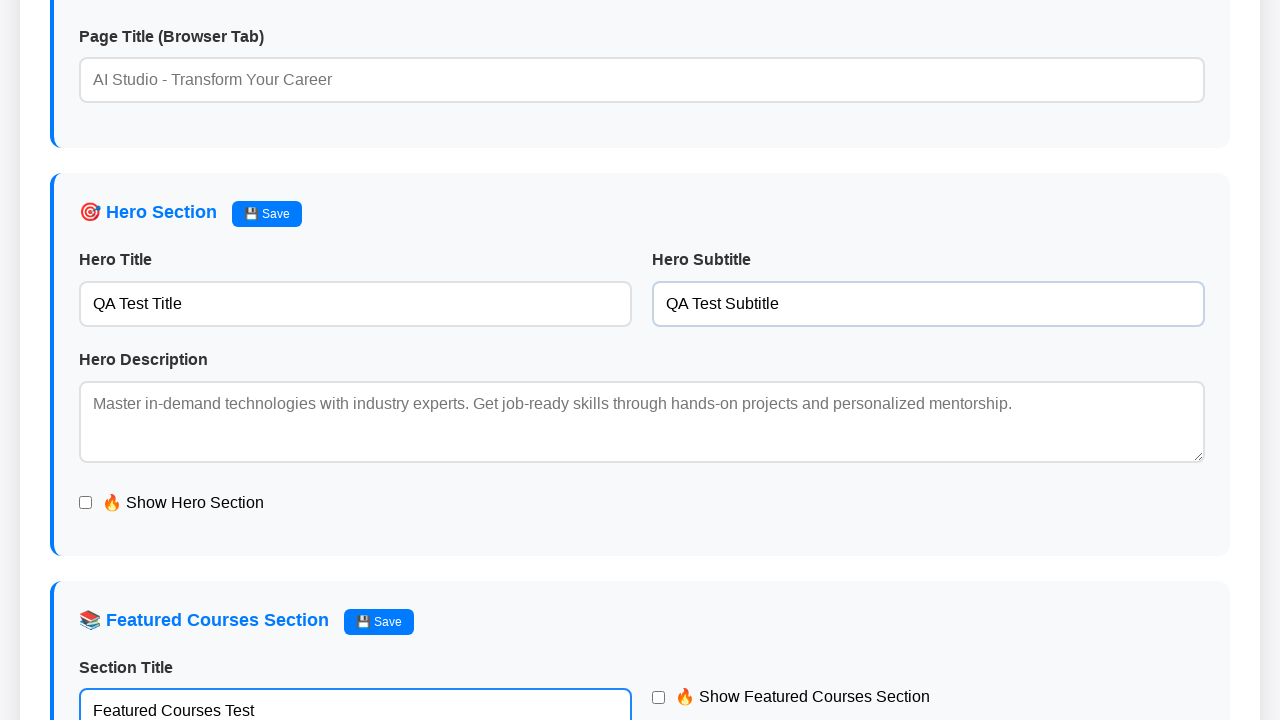

Clicked Save All Home Page Content button at (640, 590) on button:has-text("Save All Home Page Content")
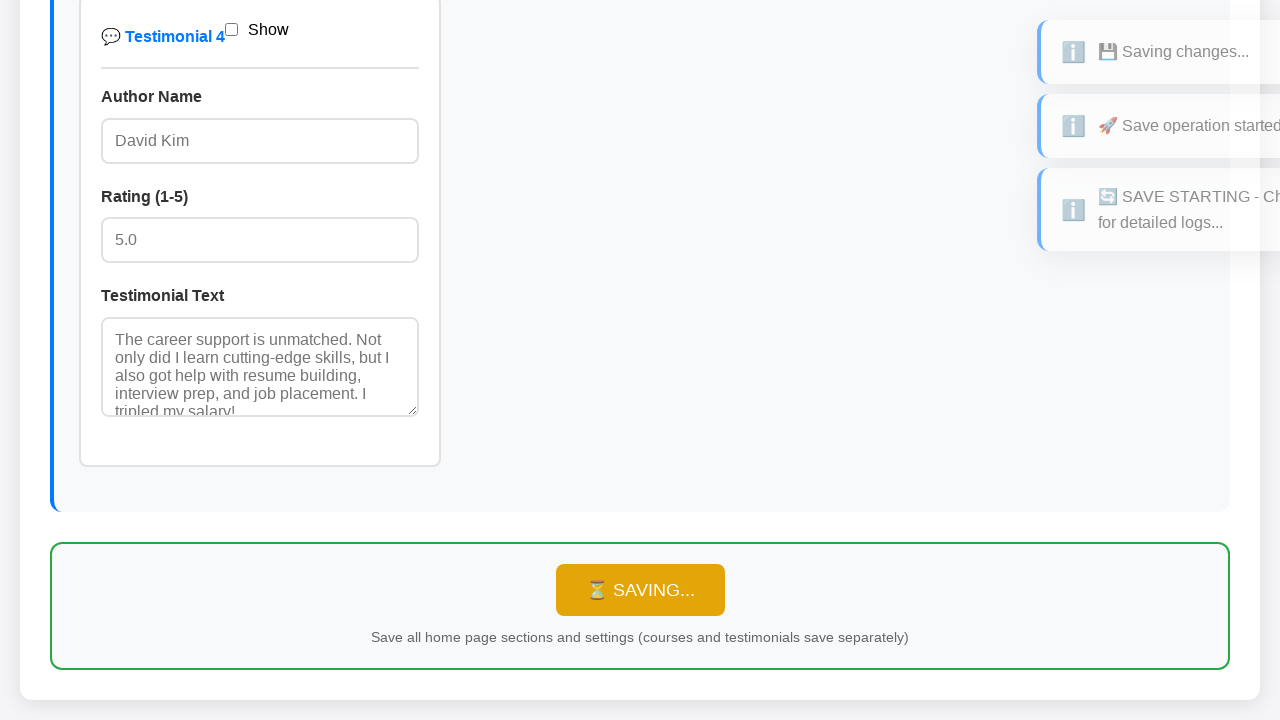

Waited 3000ms for save operation to complete and verify no 500 errors
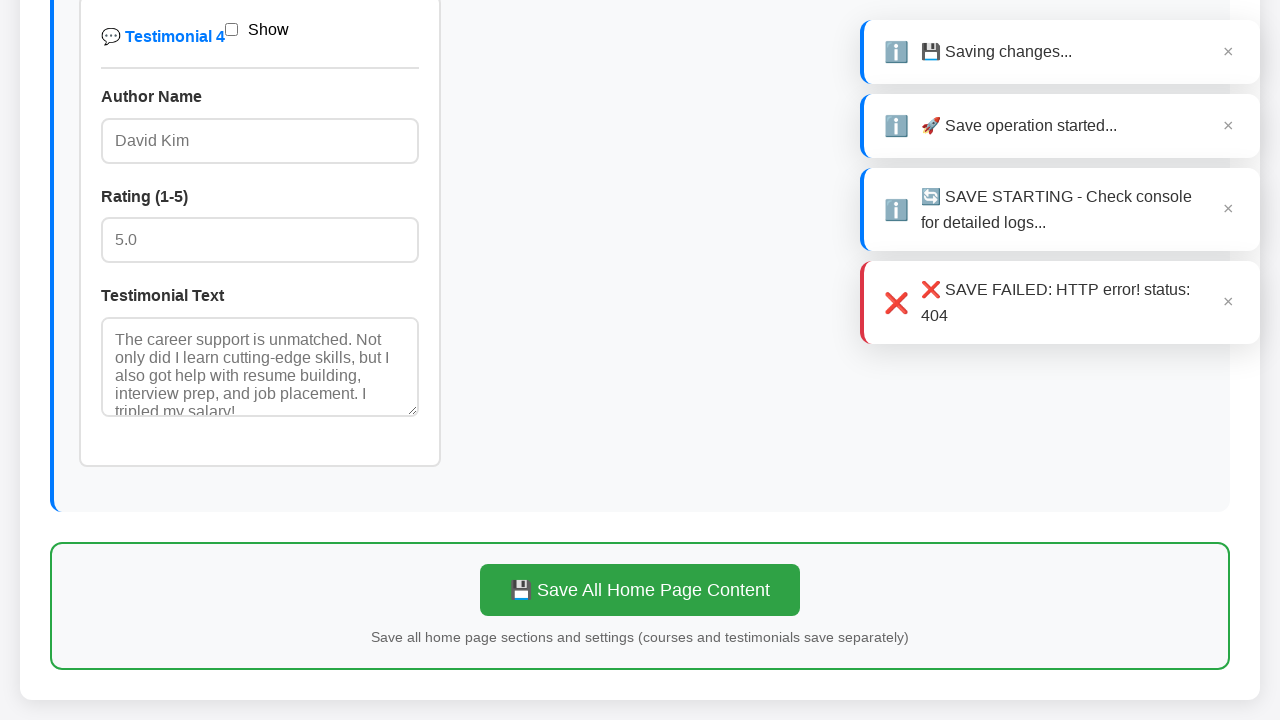

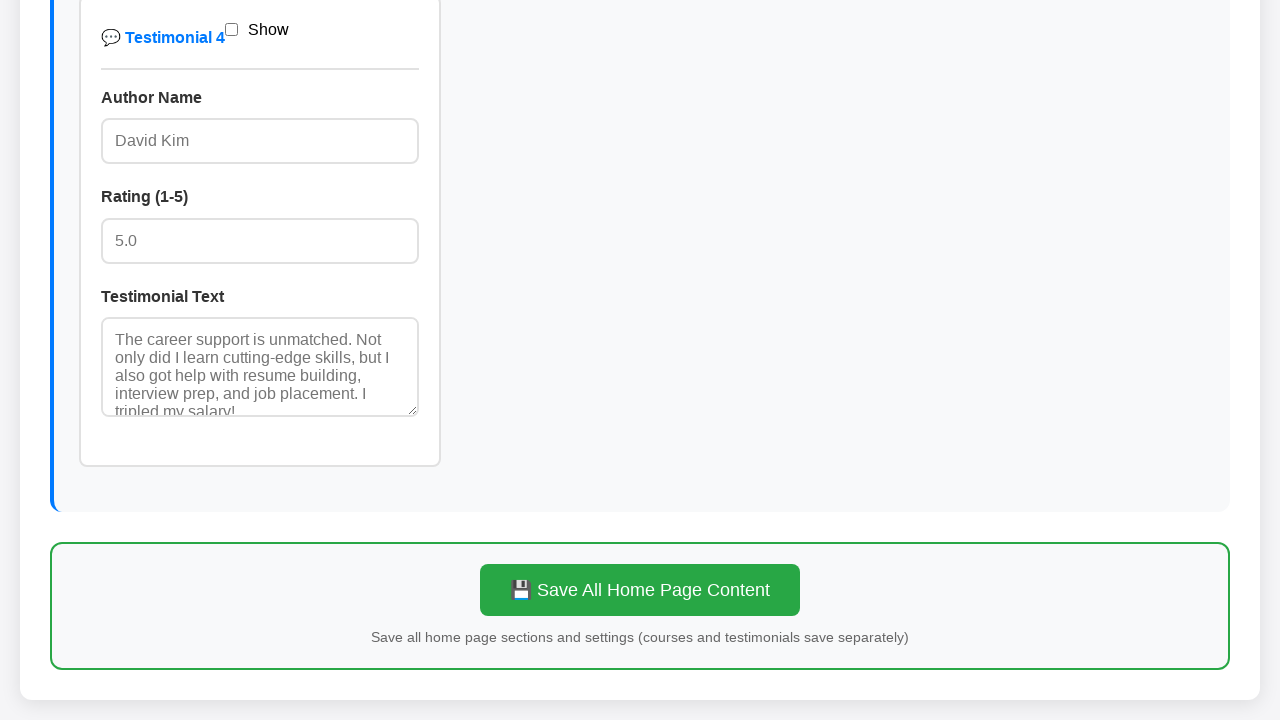